Tests JavaScript error handling by clicking a button that throws a JS exception

Starting URL: https://www.selenium.dev/selenium/web/bidi/logEntryAdded.html

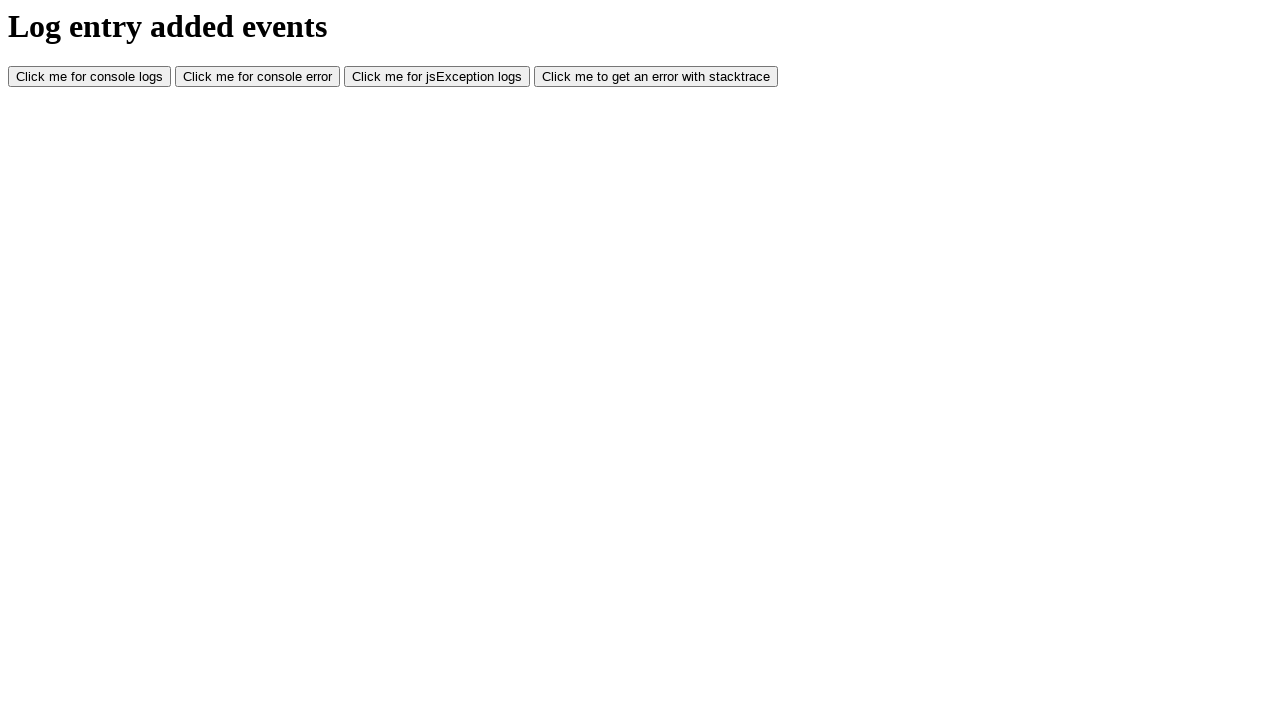

Navigated to JavaScript error handling test page
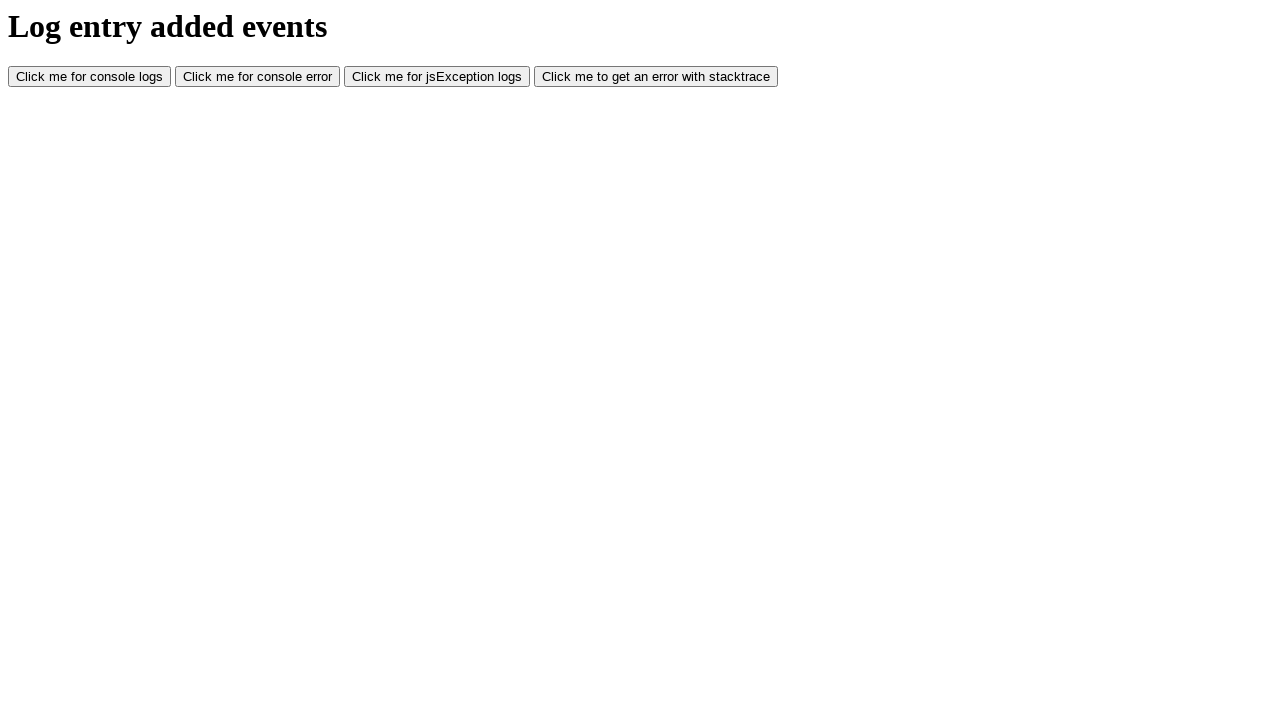

Clicked button that throws JavaScript exception at (437, 77) on #jsException
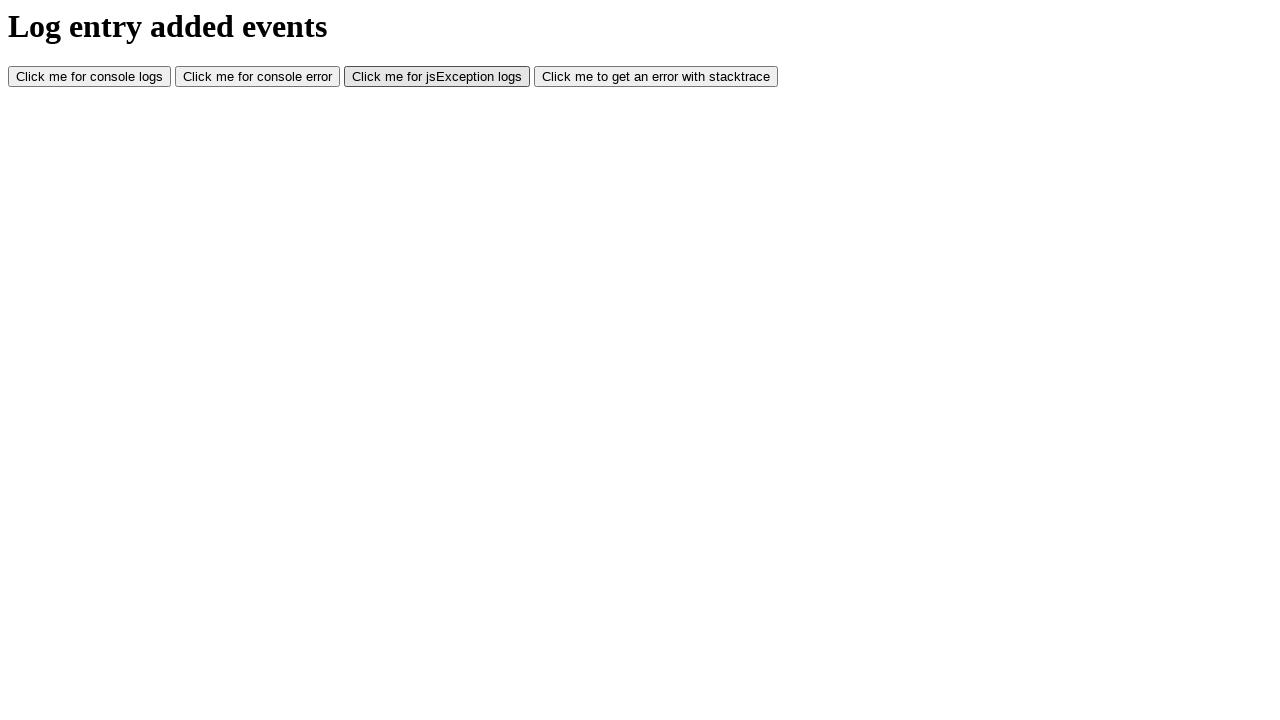

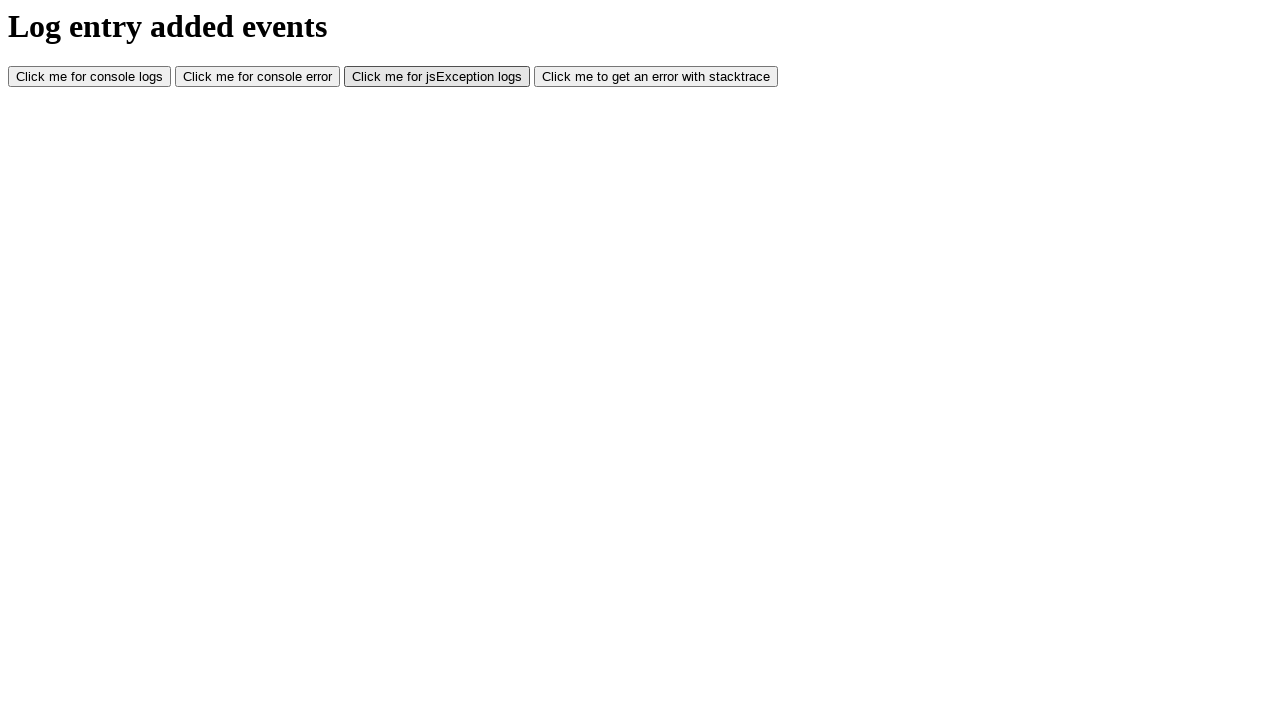